Tests browser window handling functionality by opening new tabs and windows, switching between them, and closing them on the DemoQA website.

Starting URL: https://demoqa.com/

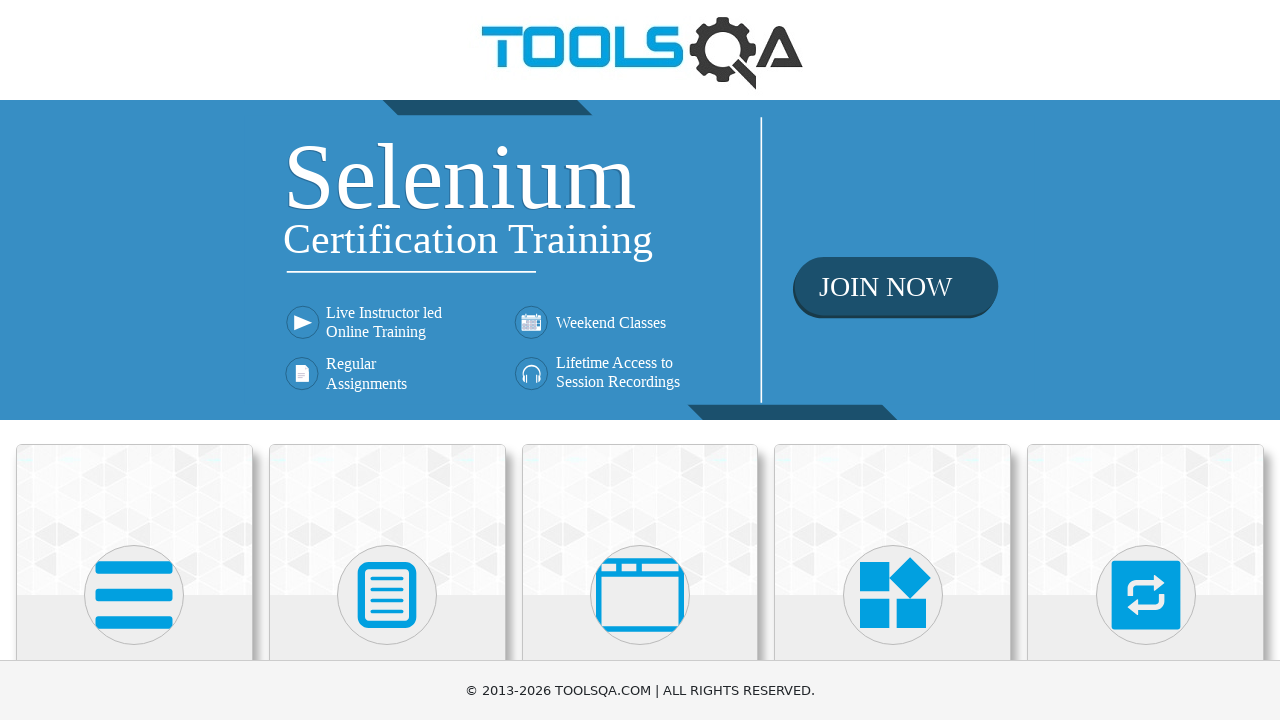

Clicked on 'Alerts, Frame & Windows' card at (640, 360) on xpath=//h5[text()='Alerts, Frame & Windows']
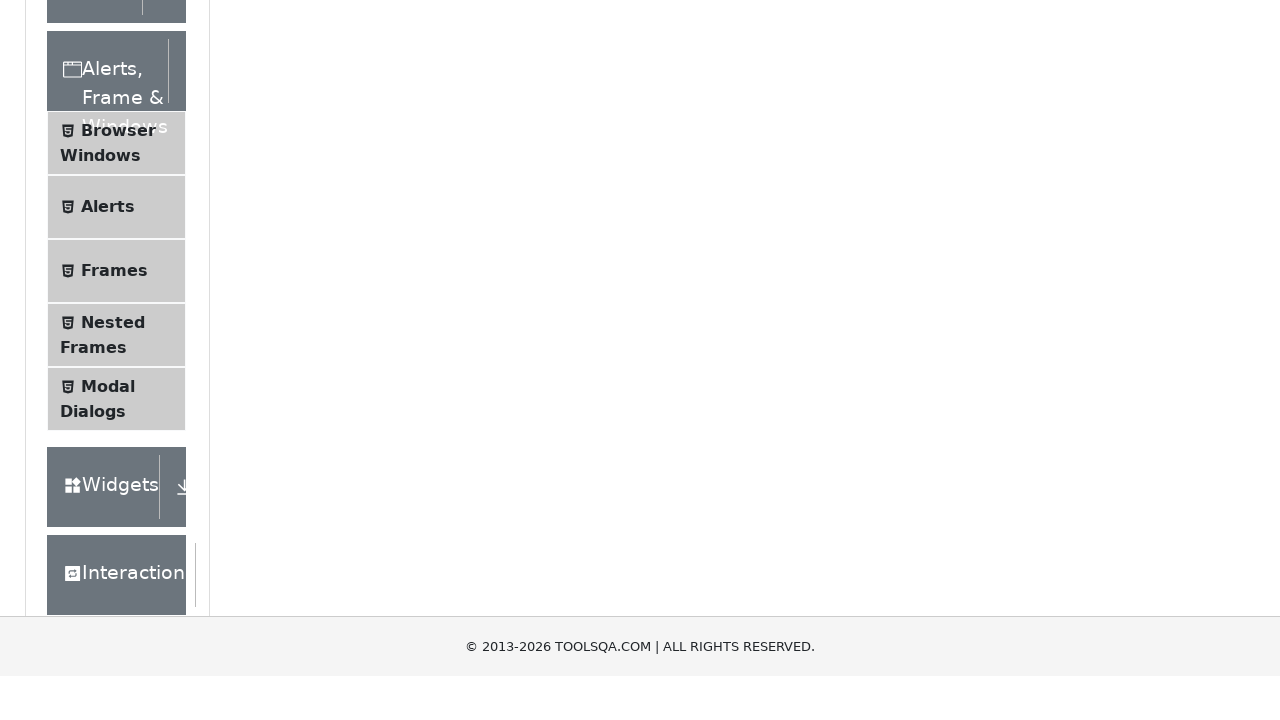

Clicked on 'Browser Windows' menu item at (118, 424) on xpath=//span[text()='Browser Windows']
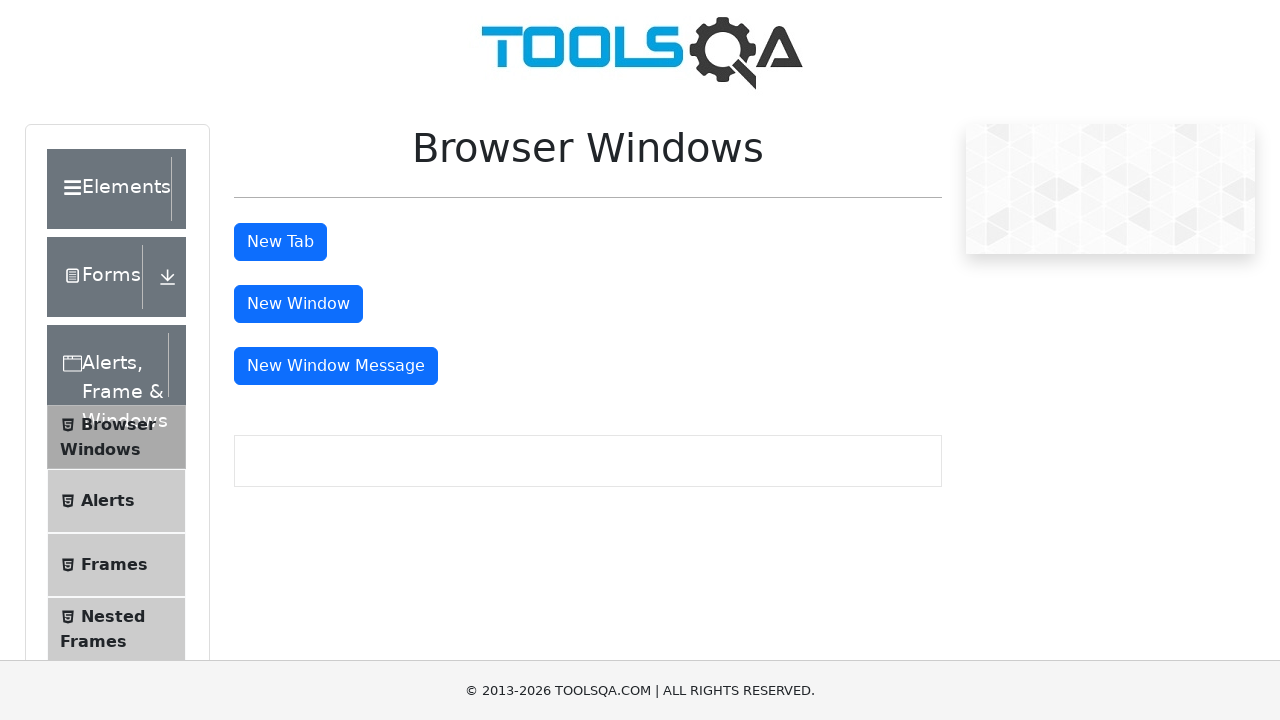

Waited for #tabButton selector to load
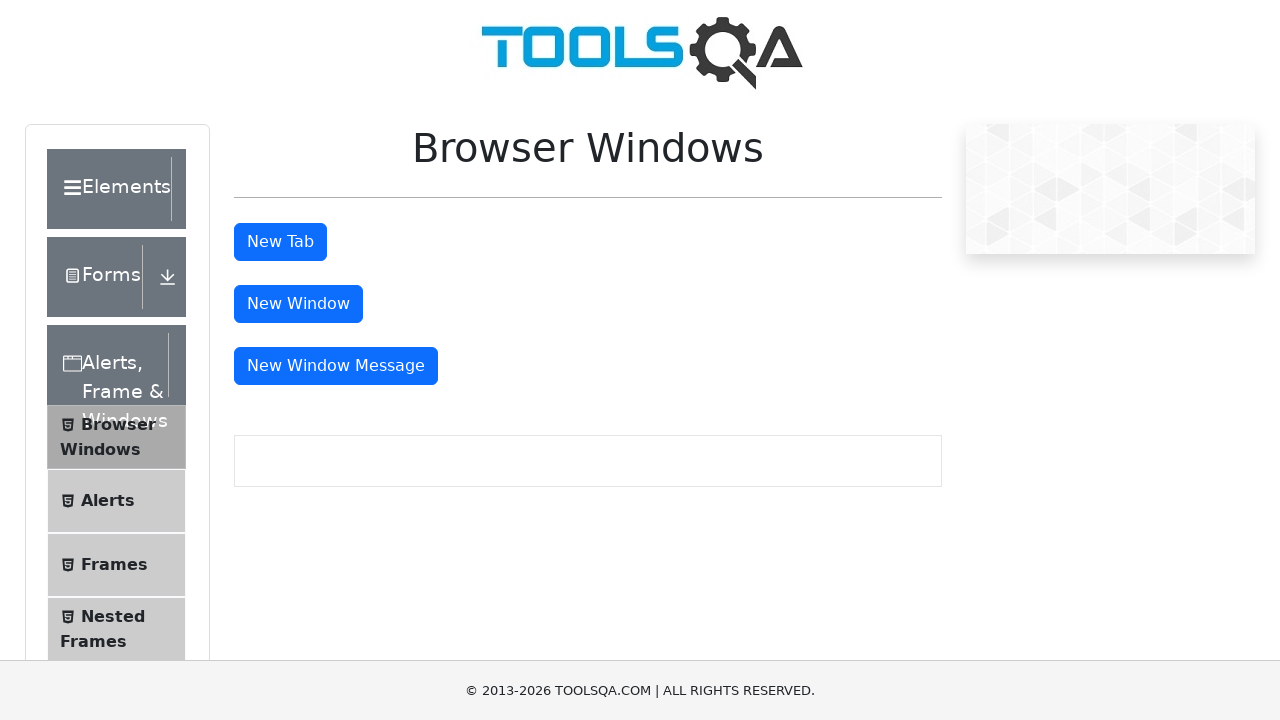

Clicked 'New Tab' button at (280, 242) on #tabButton
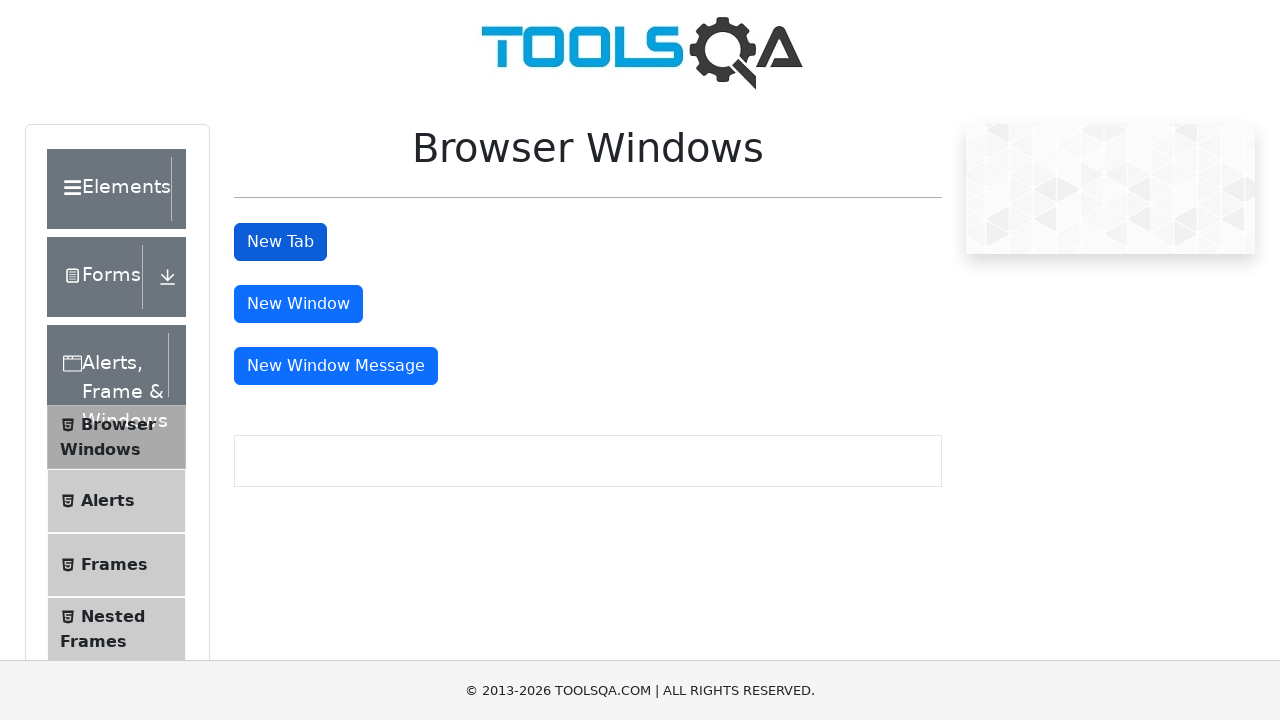

New tab opened and loaded
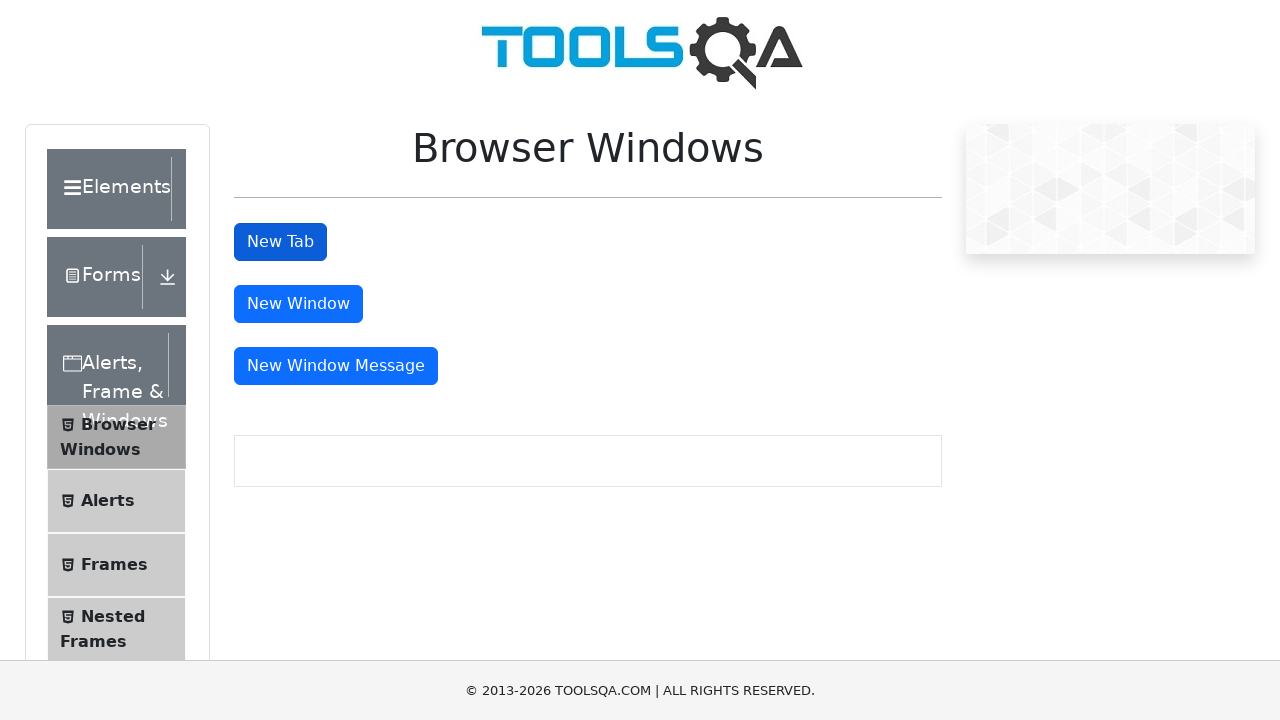

Closed the new tab
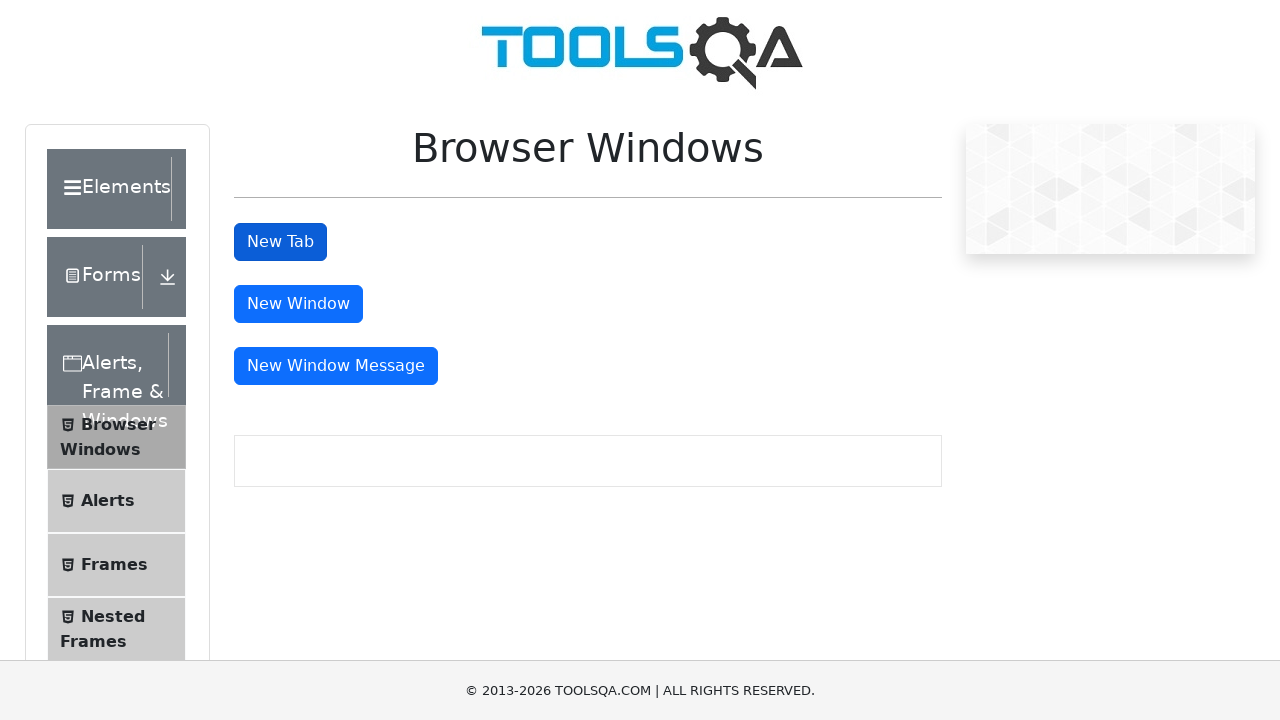

Navigated directly to https://demoqa.com/browser-windows
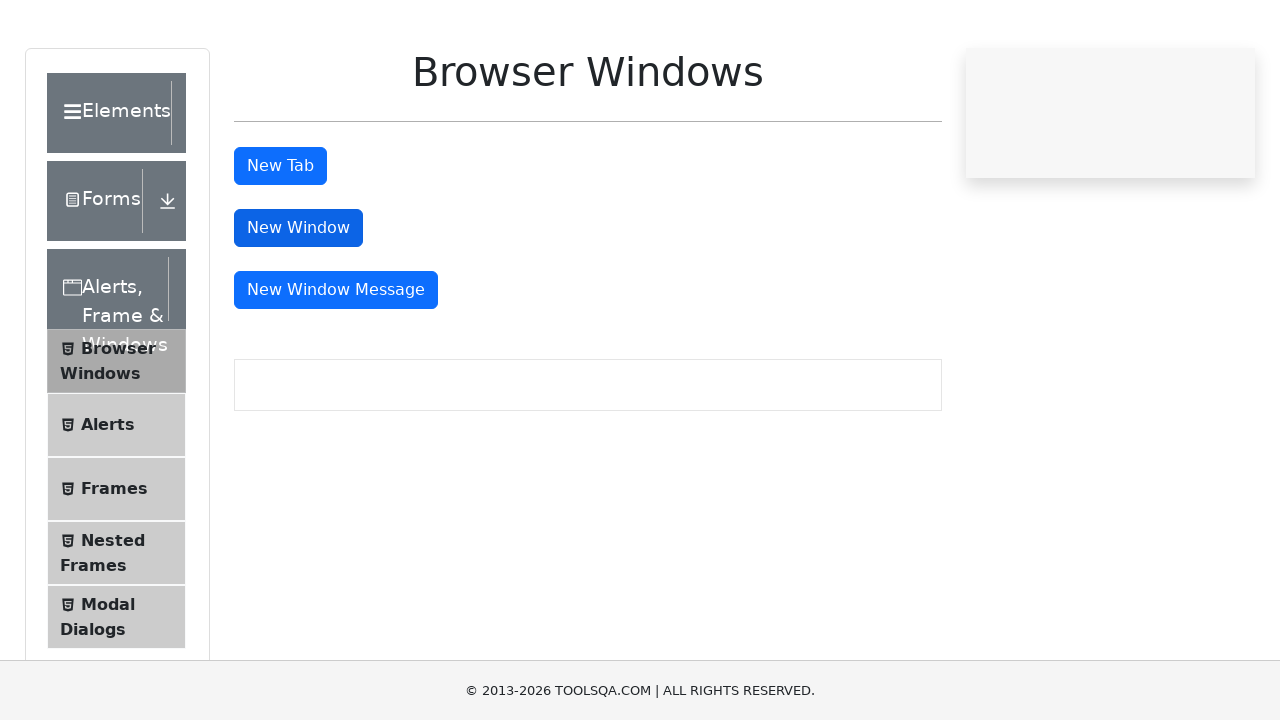

Waited for #windowButton selector to load
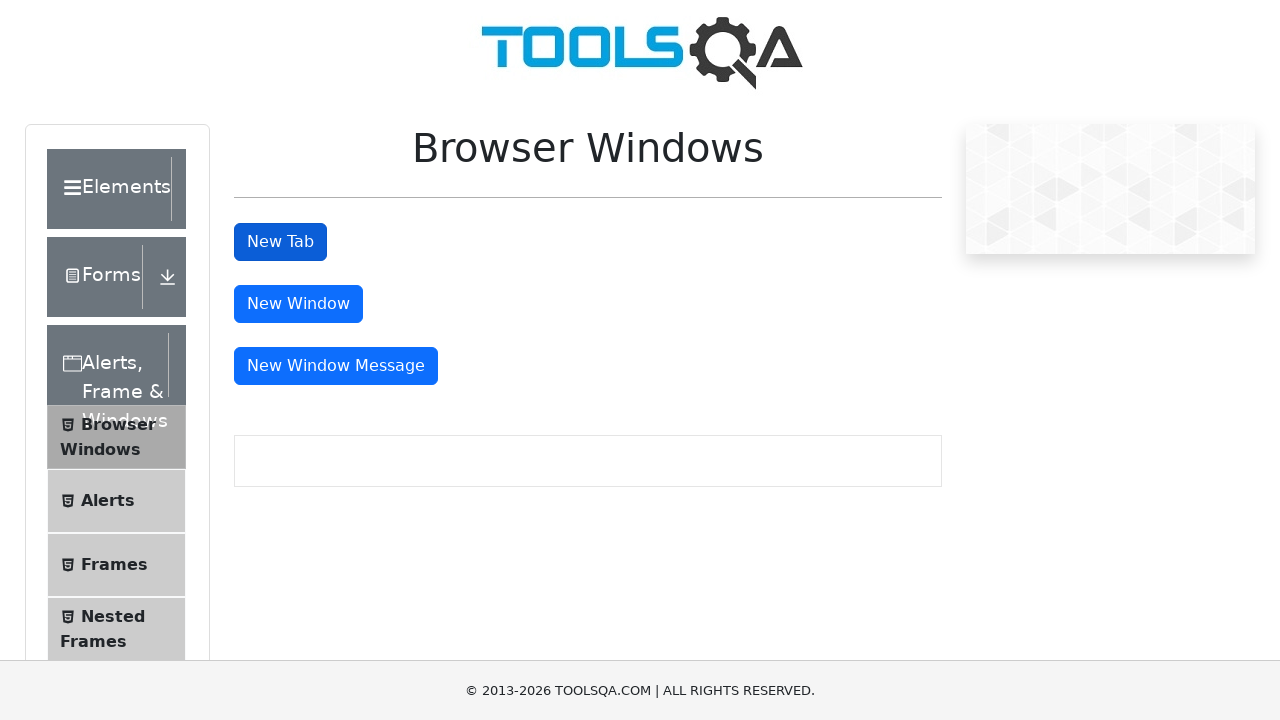

Clicked 'New Window' button at (298, 304) on #windowButton
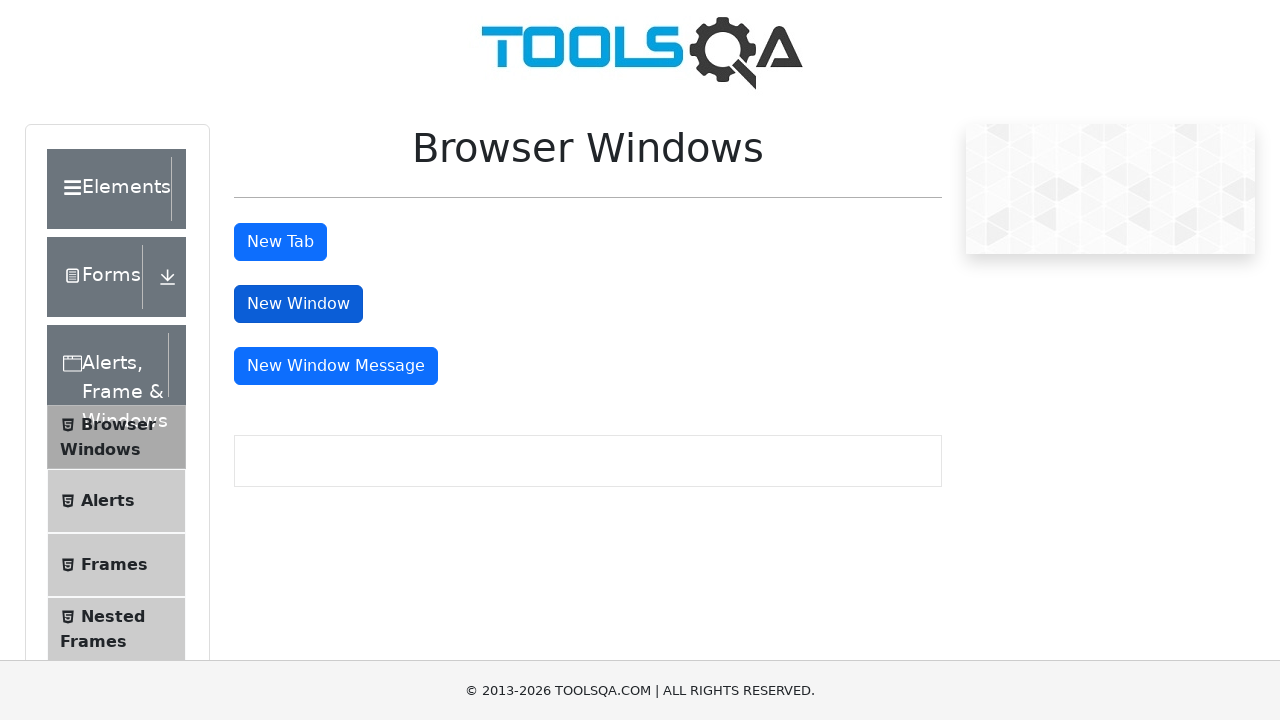

New window opened and loaded
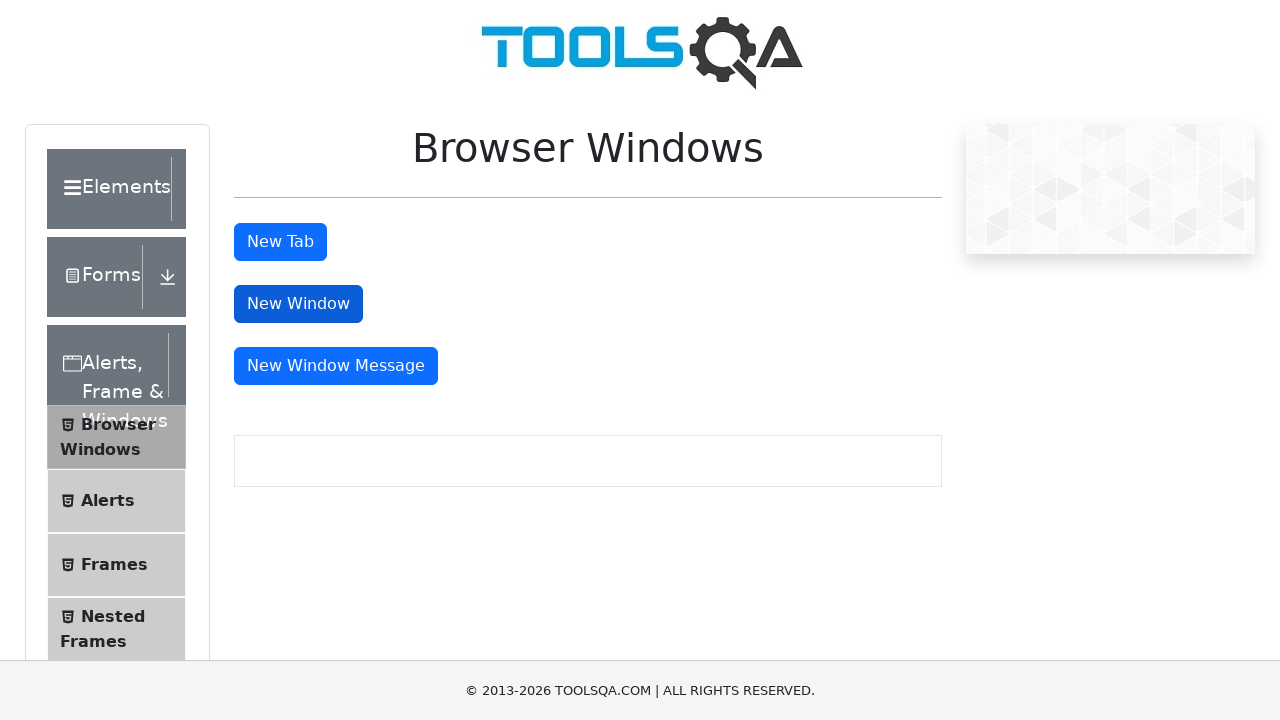

Closed the new window
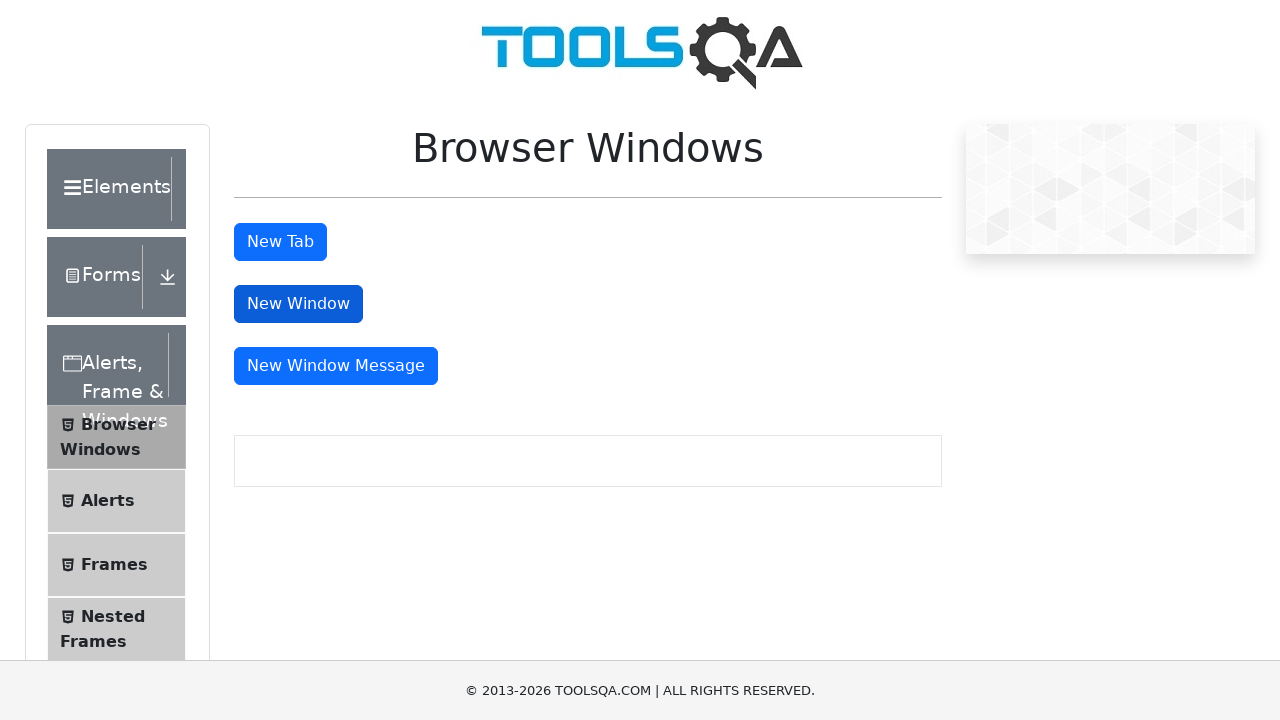

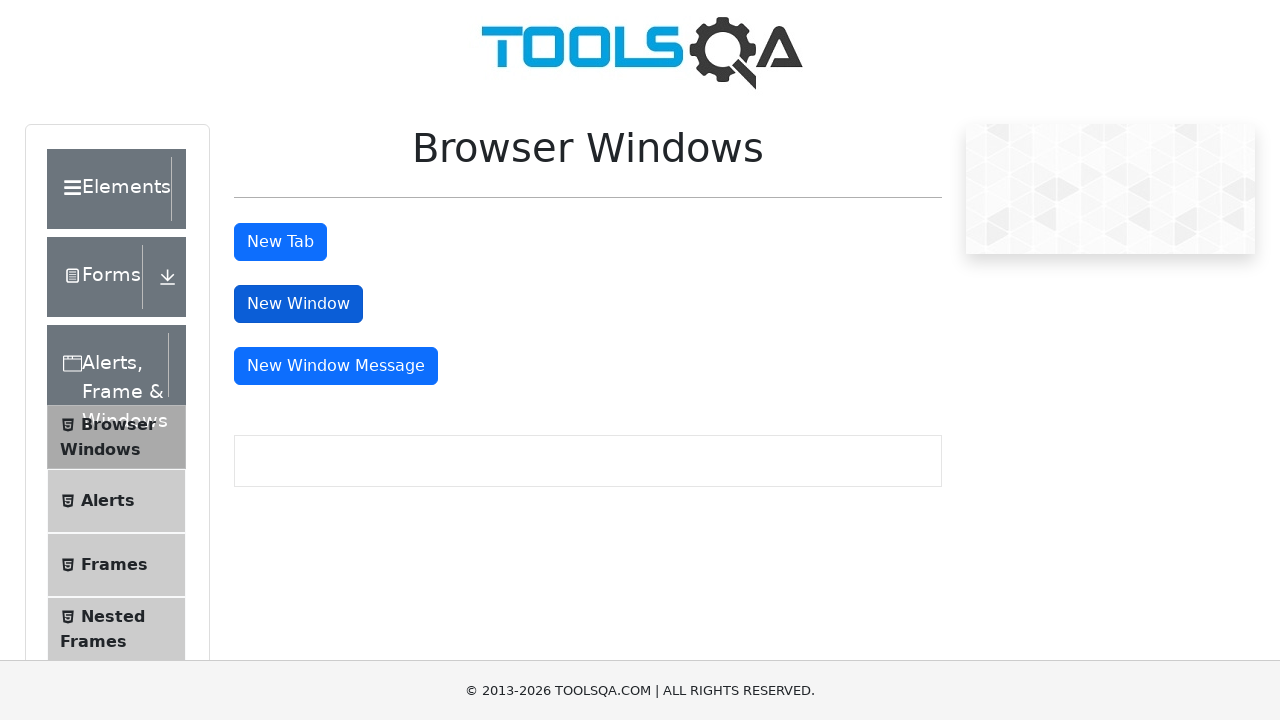